Tests radio button and checkbox handling on a practice site by locating elements, checking their display/enabled/selected states, and clicking to select/deselect various checkboxes and radio buttons.

Starting URL: https://chandanachaitanya.github.io/selenium-practice-site/

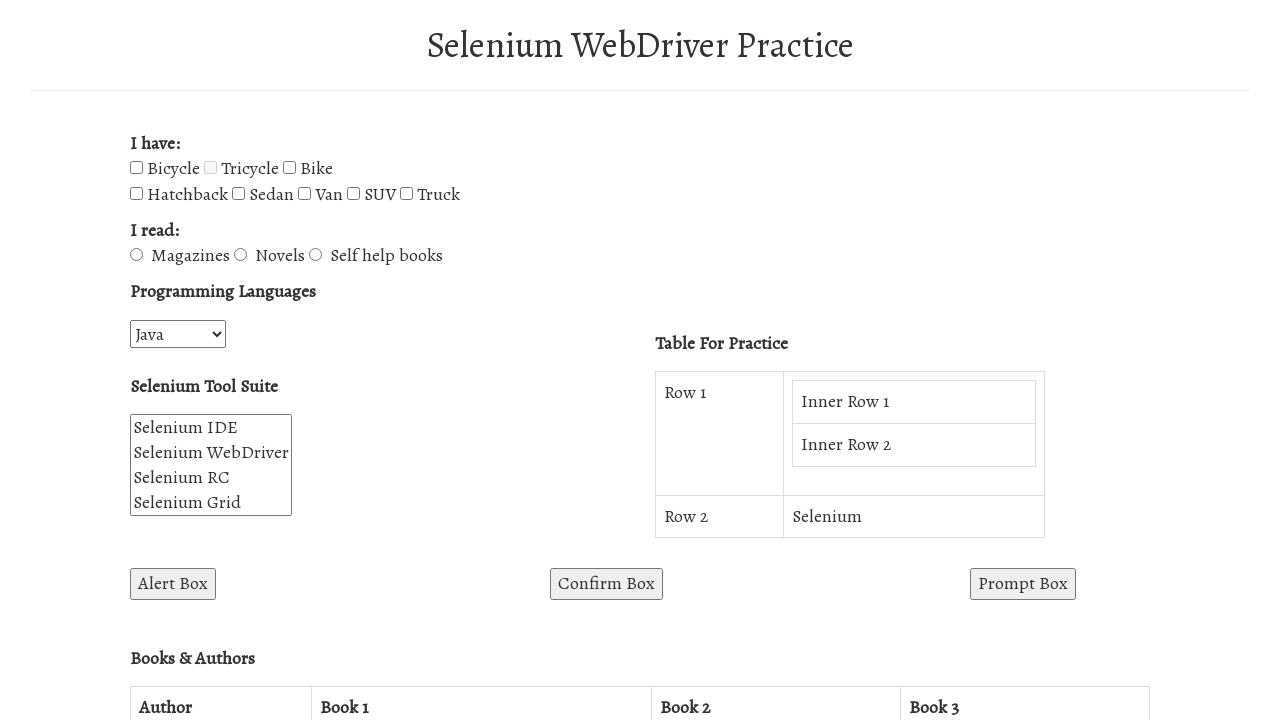

Located 'Tricycle' checkbox element
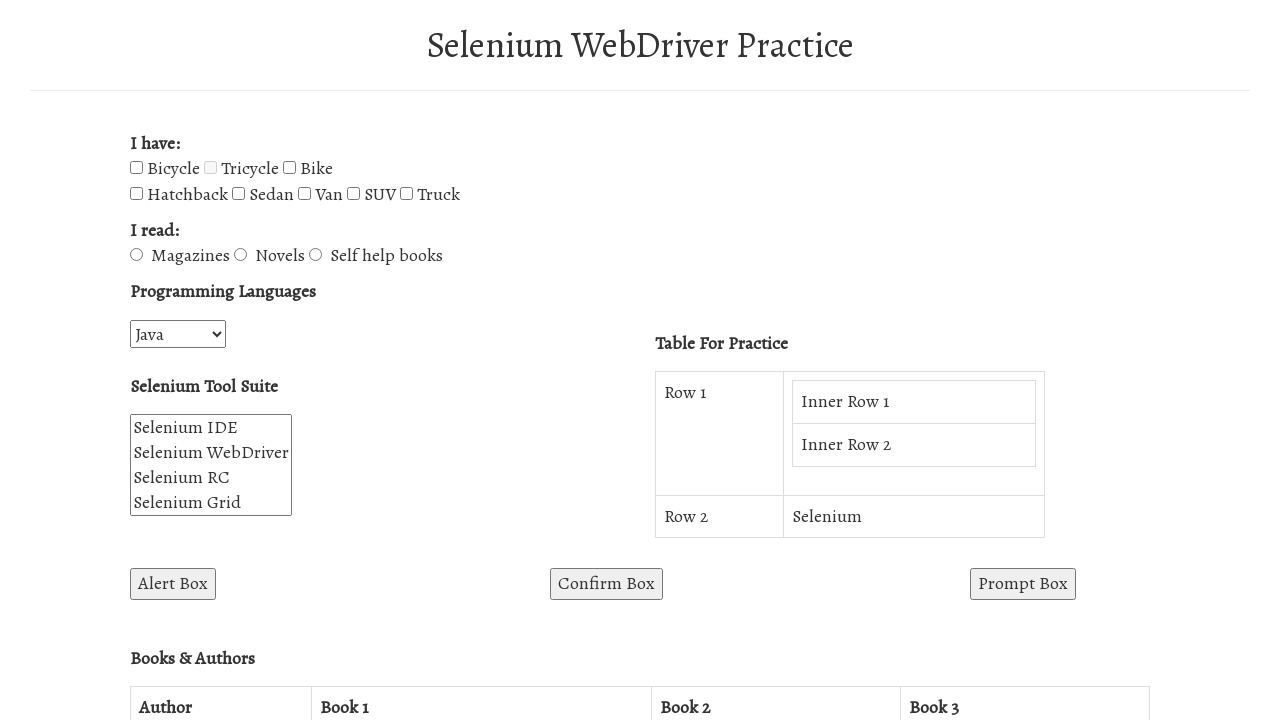

Checked if Tricycle checkbox is visible: True
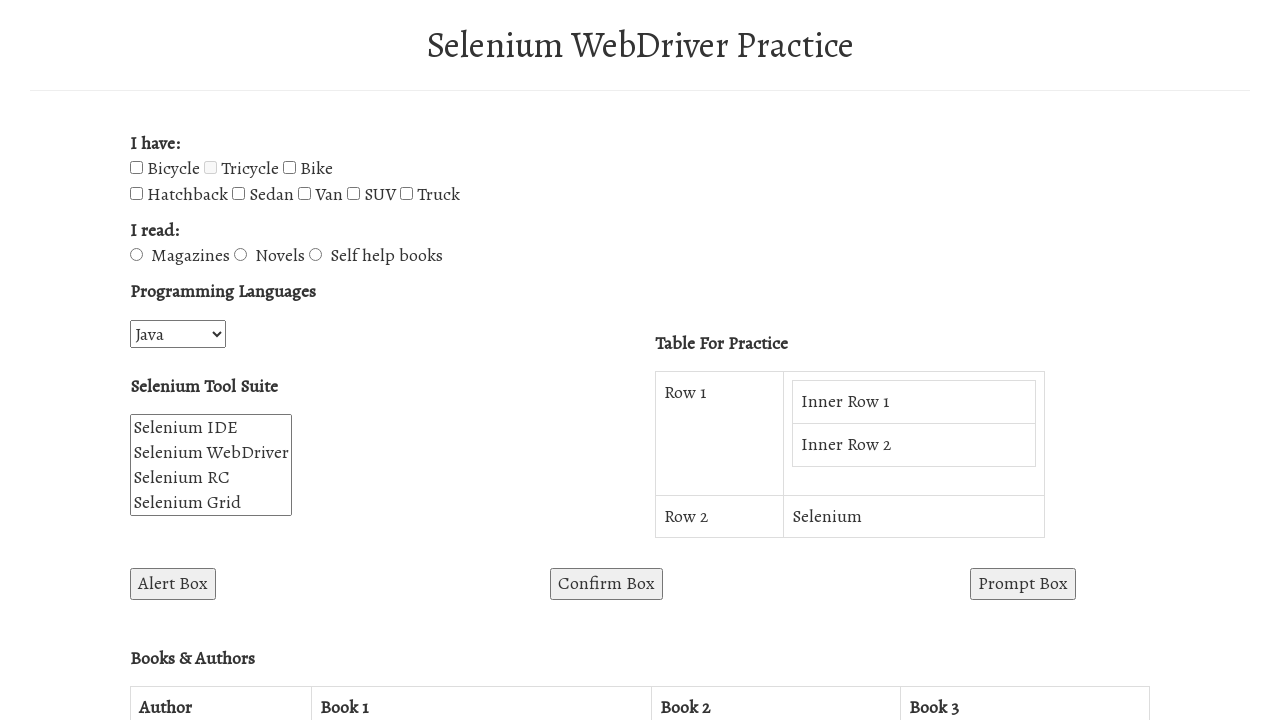

Tricycle checkbox is disabled, unable to select
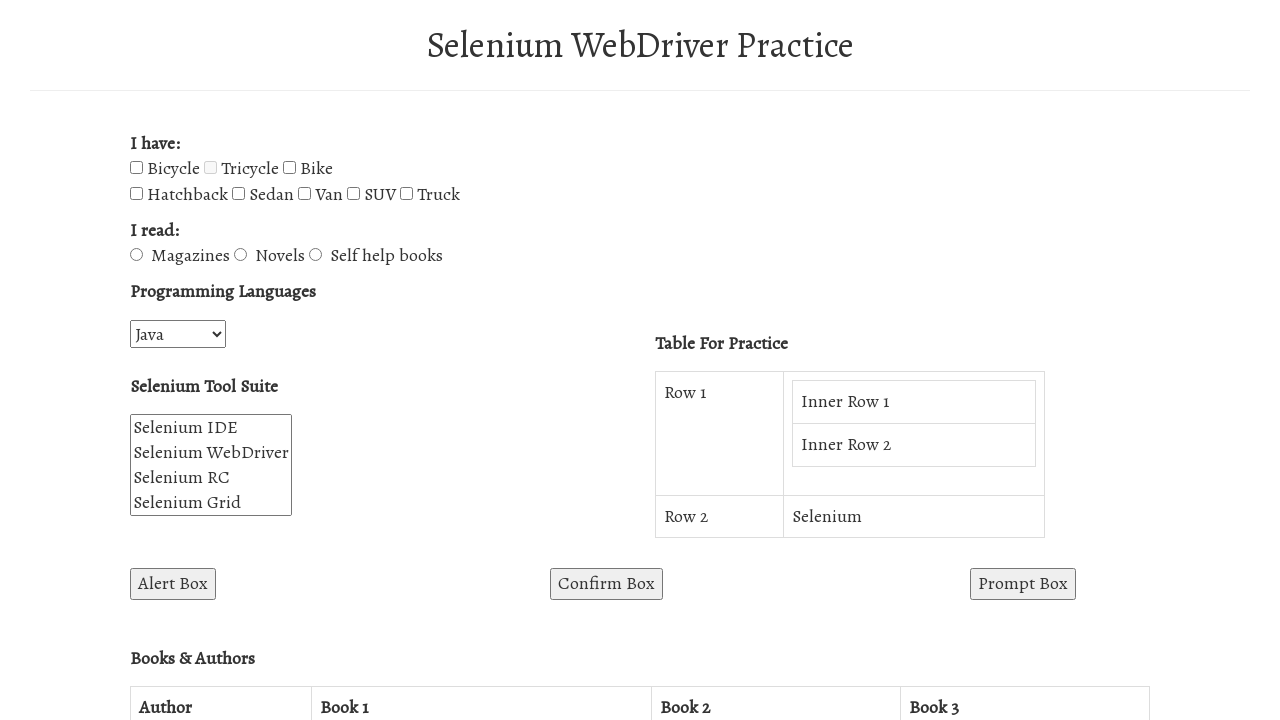

Located all checkbox elements
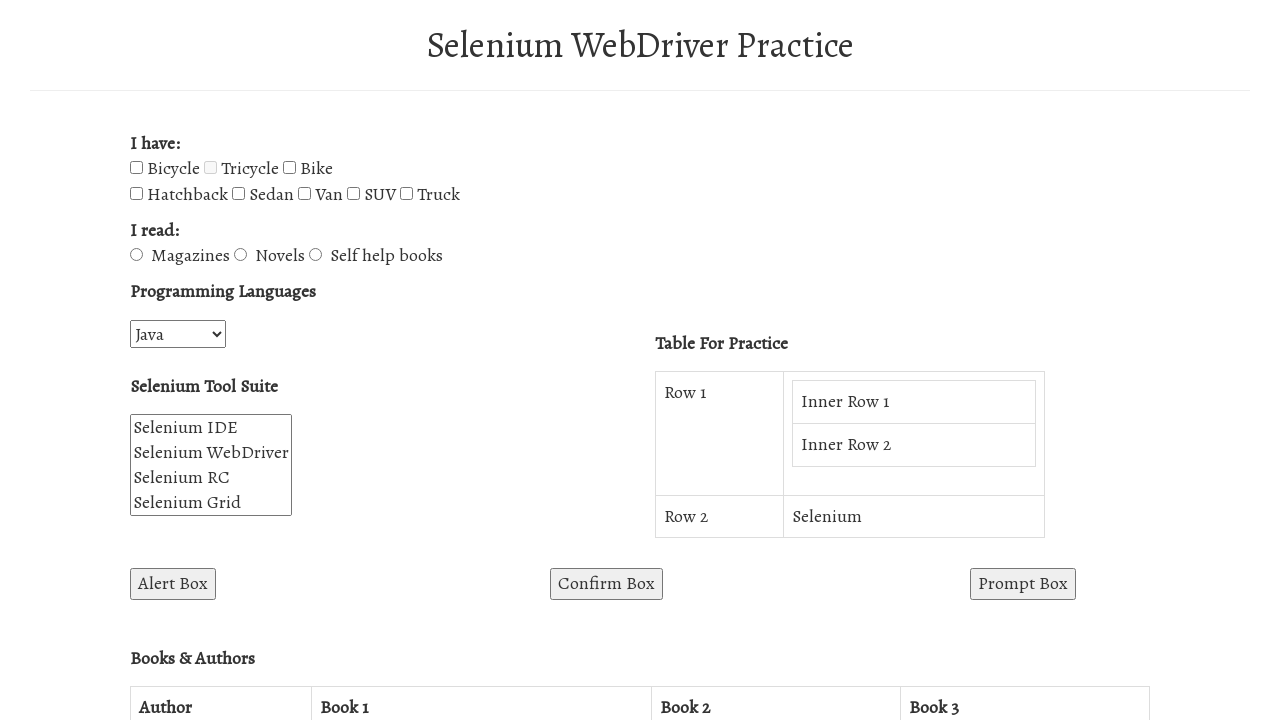

Counted 8 checkbox elements
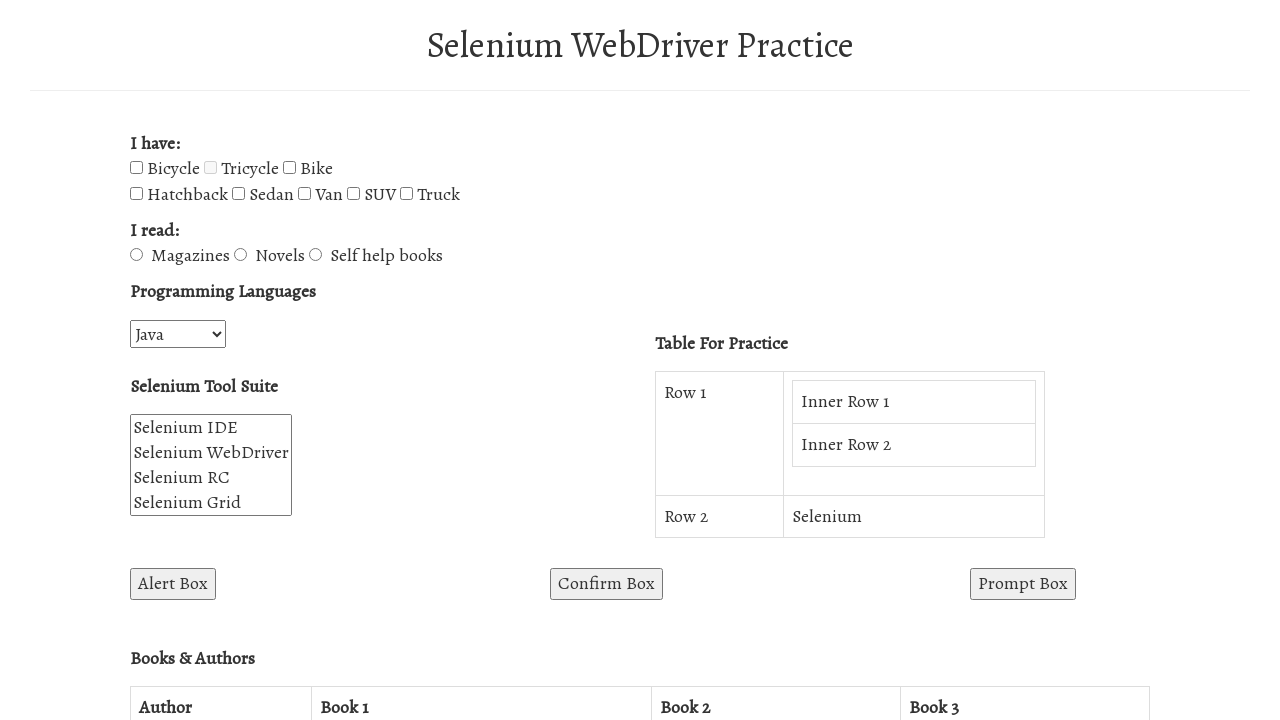

Located checkbox at index 0
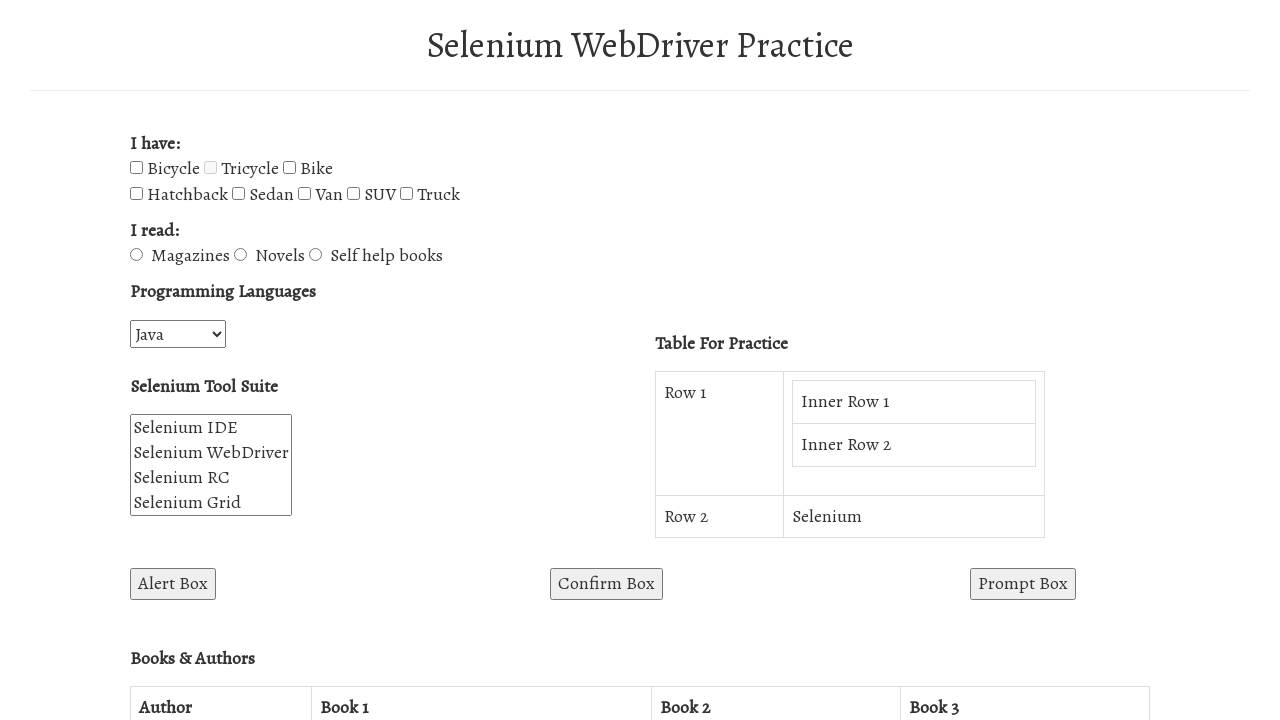

Retrieved value attribute: Bicycle
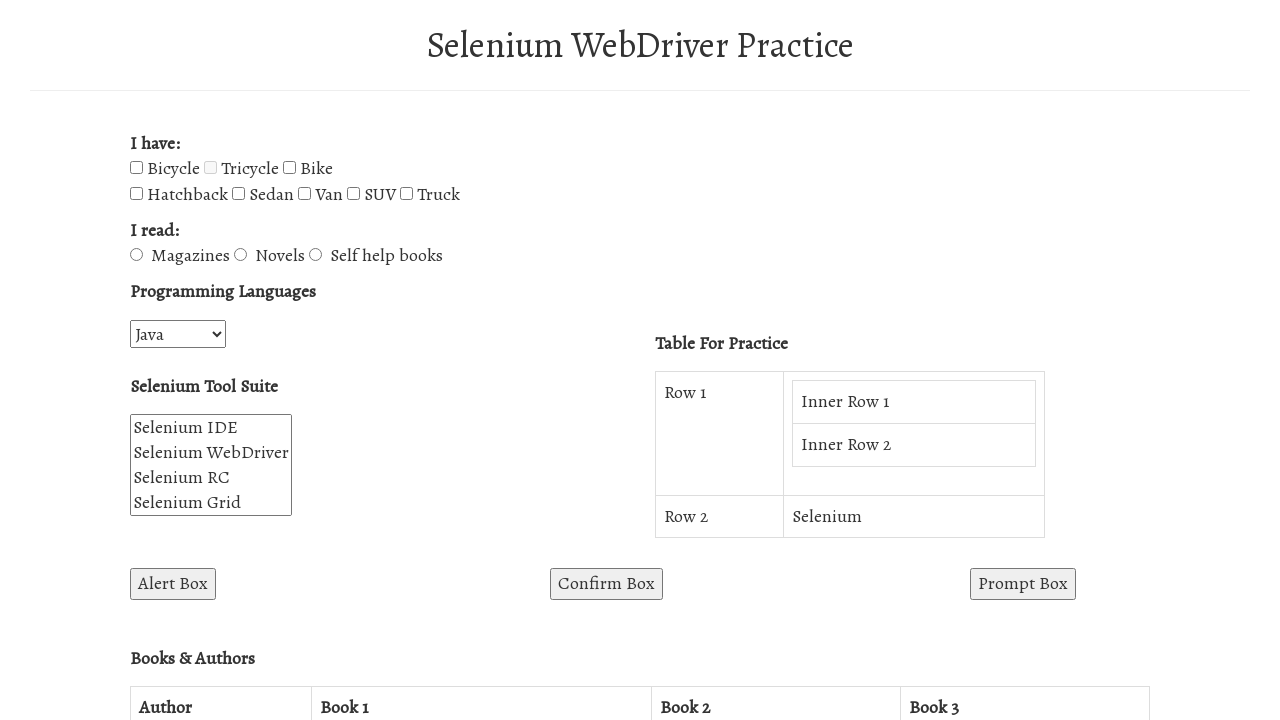

Located checkbox at index 1
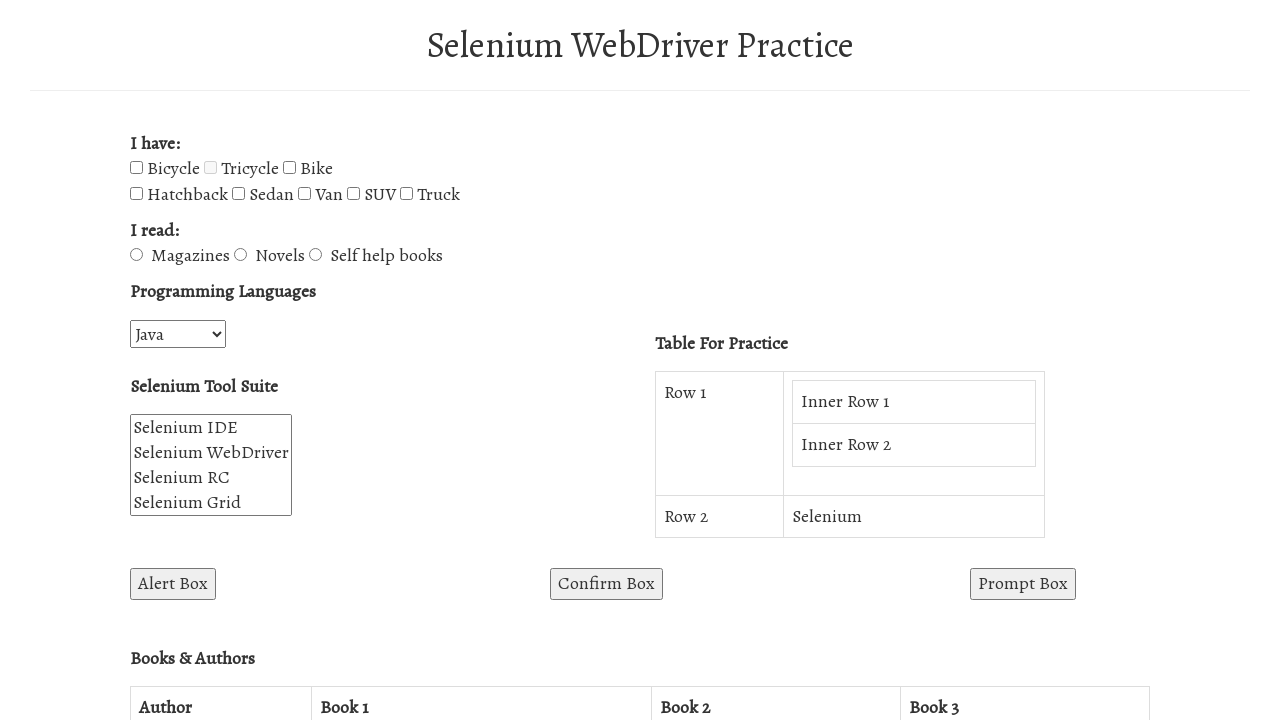

Retrieved value attribute: Tricycle
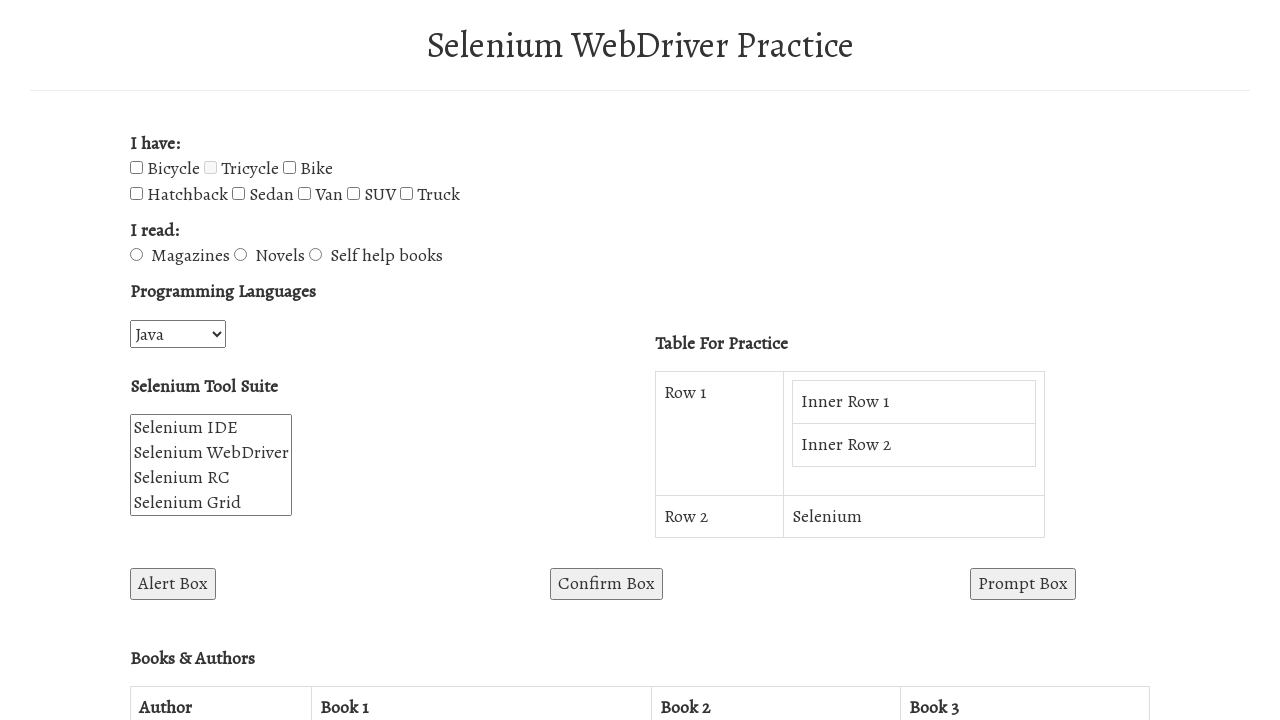

Located checkbox at index 2
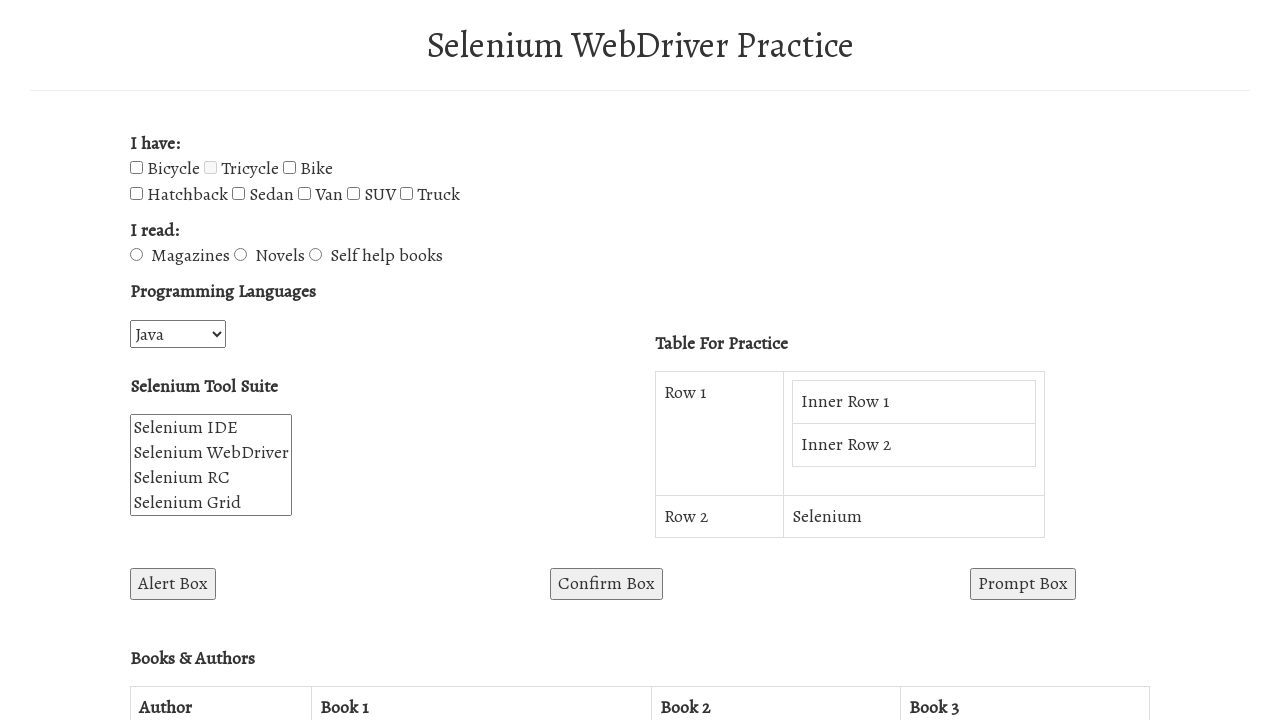

Retrieved value attribute: Bike
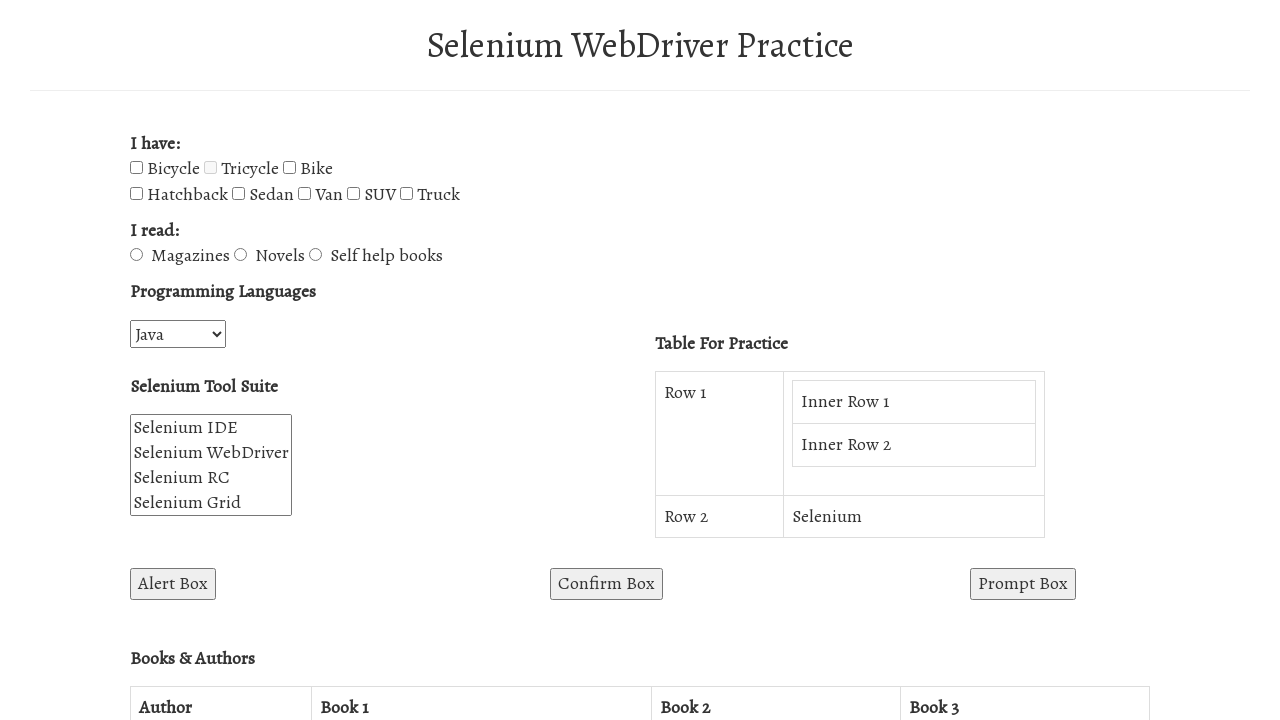

Located checkbox at index 3
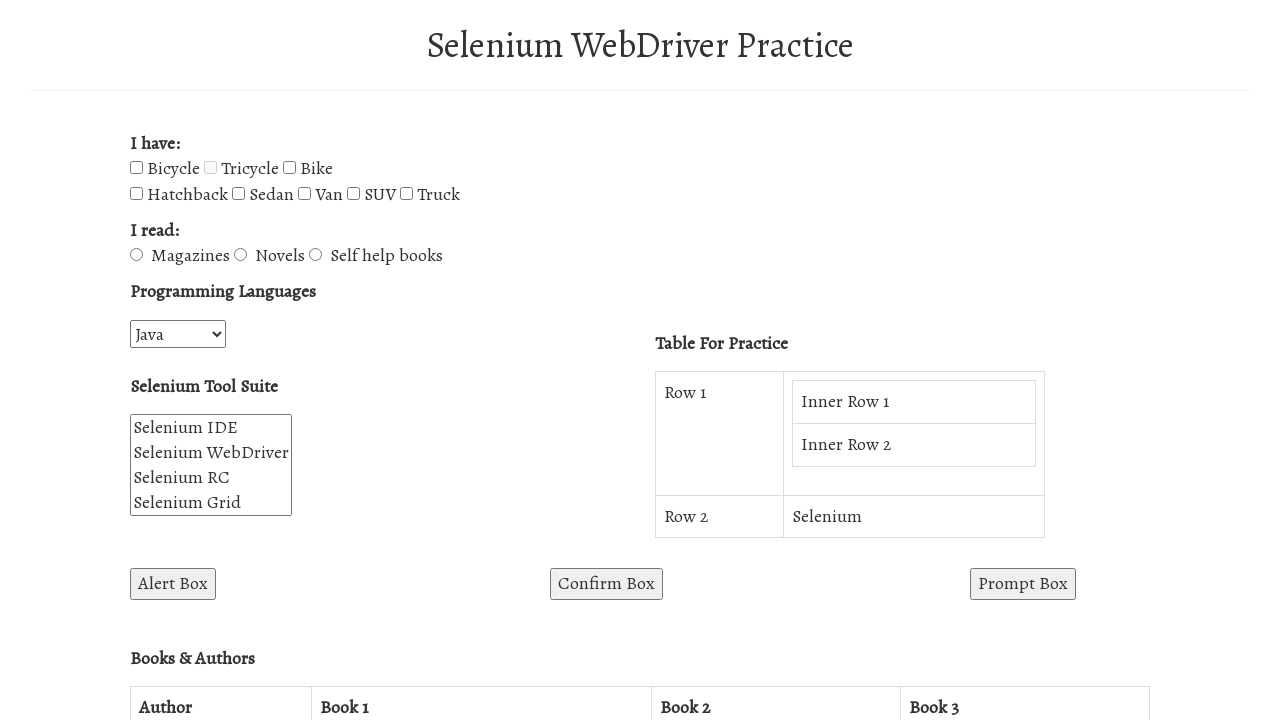

Retrieved value attribute: Hatchback
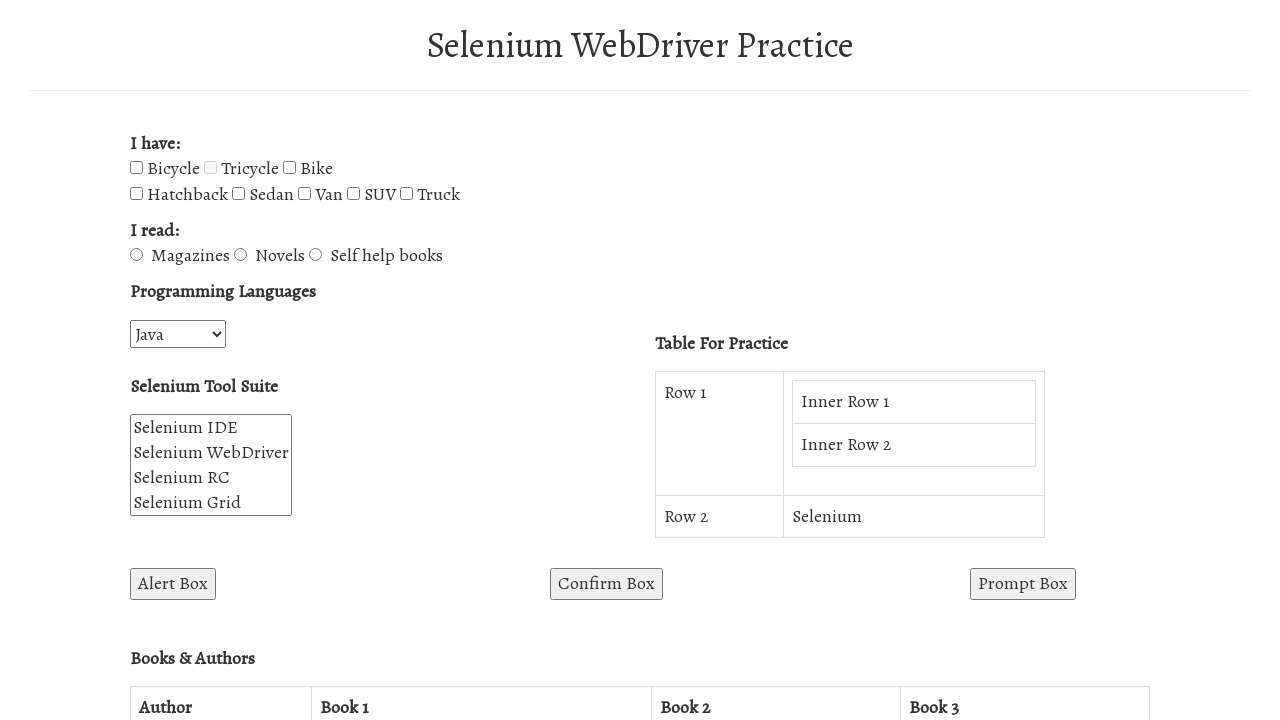

Located checkbox at index 4
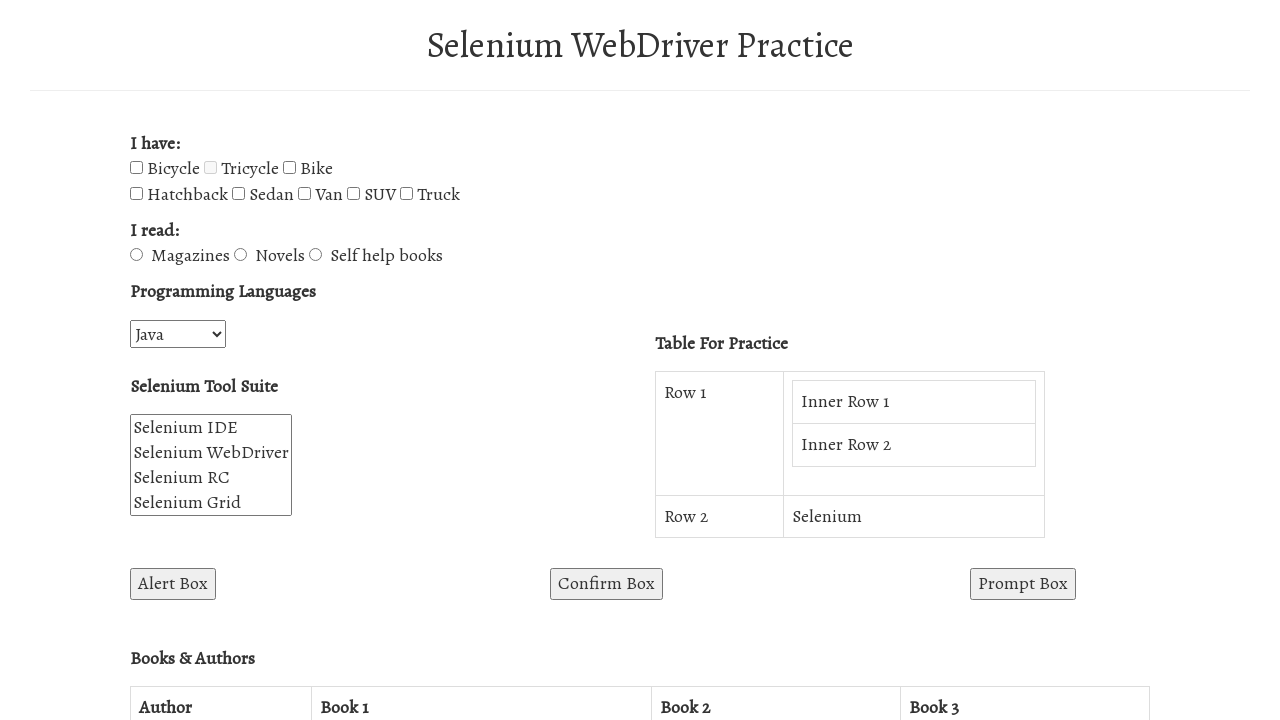

Retrieved value attribute: Sedan
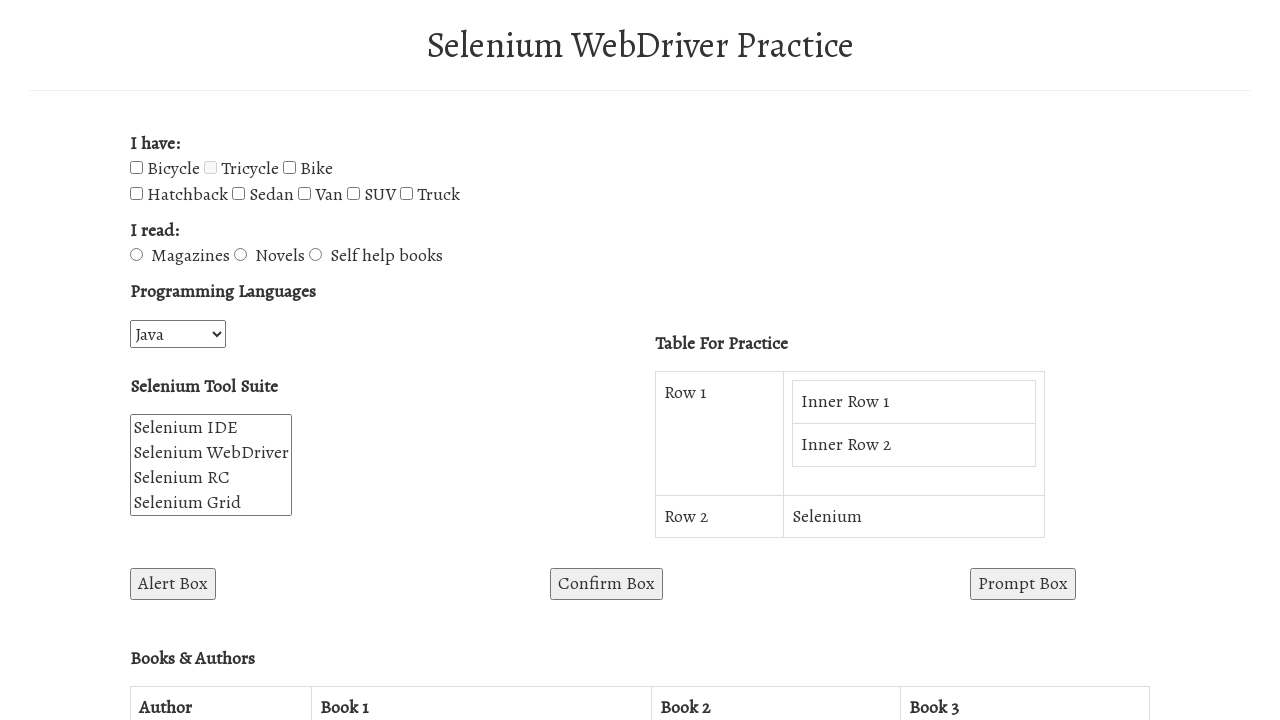

Located checkbox at index 5
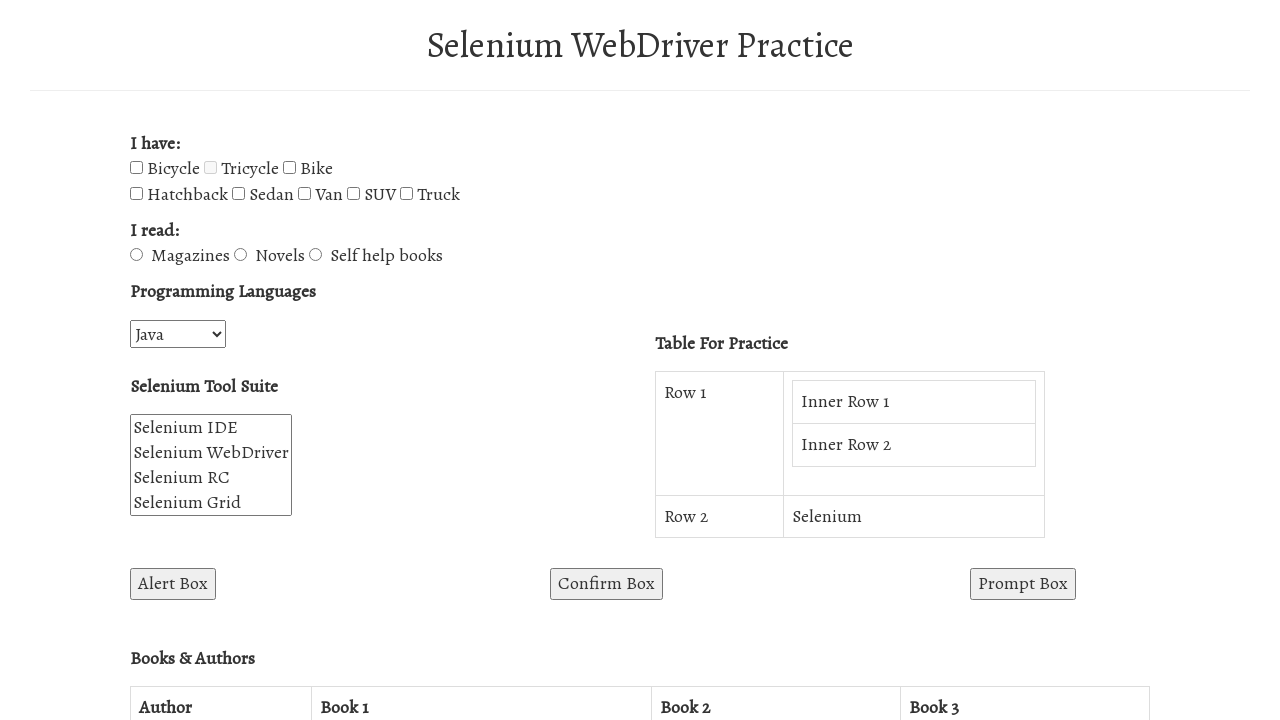

Retrieved value attribute: Van
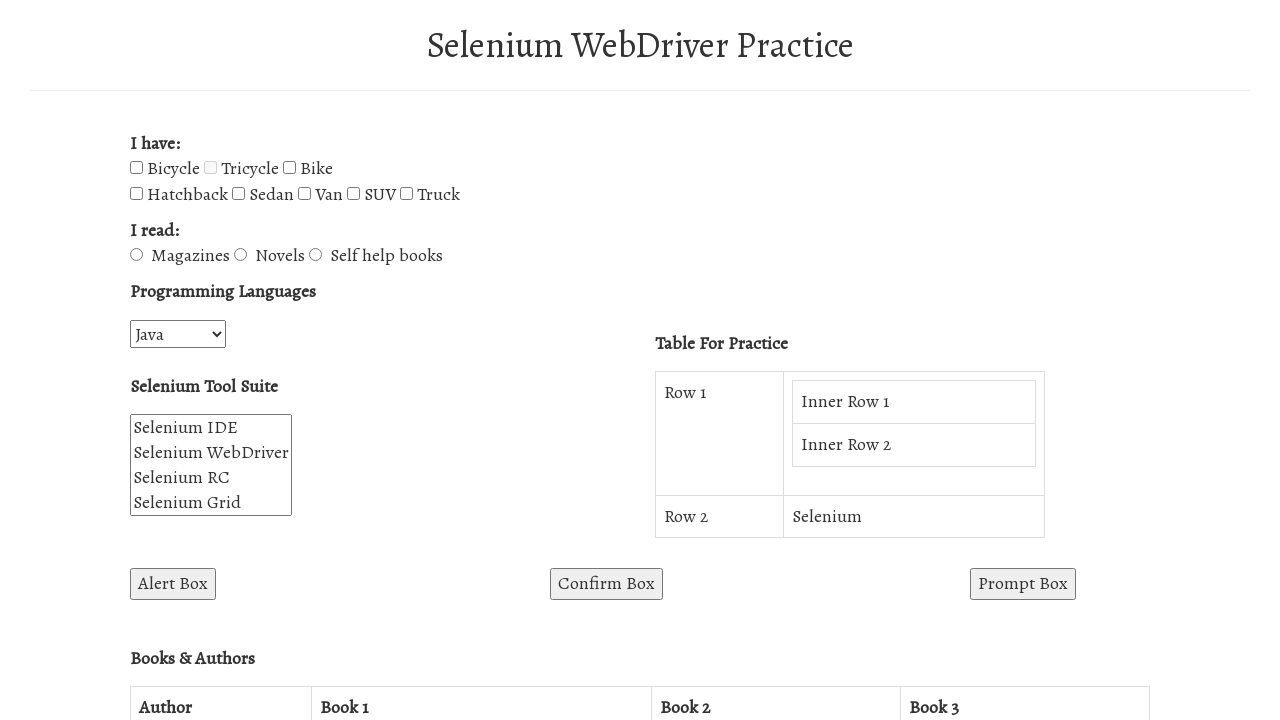

BEFORE: Checked if Van is selected: False
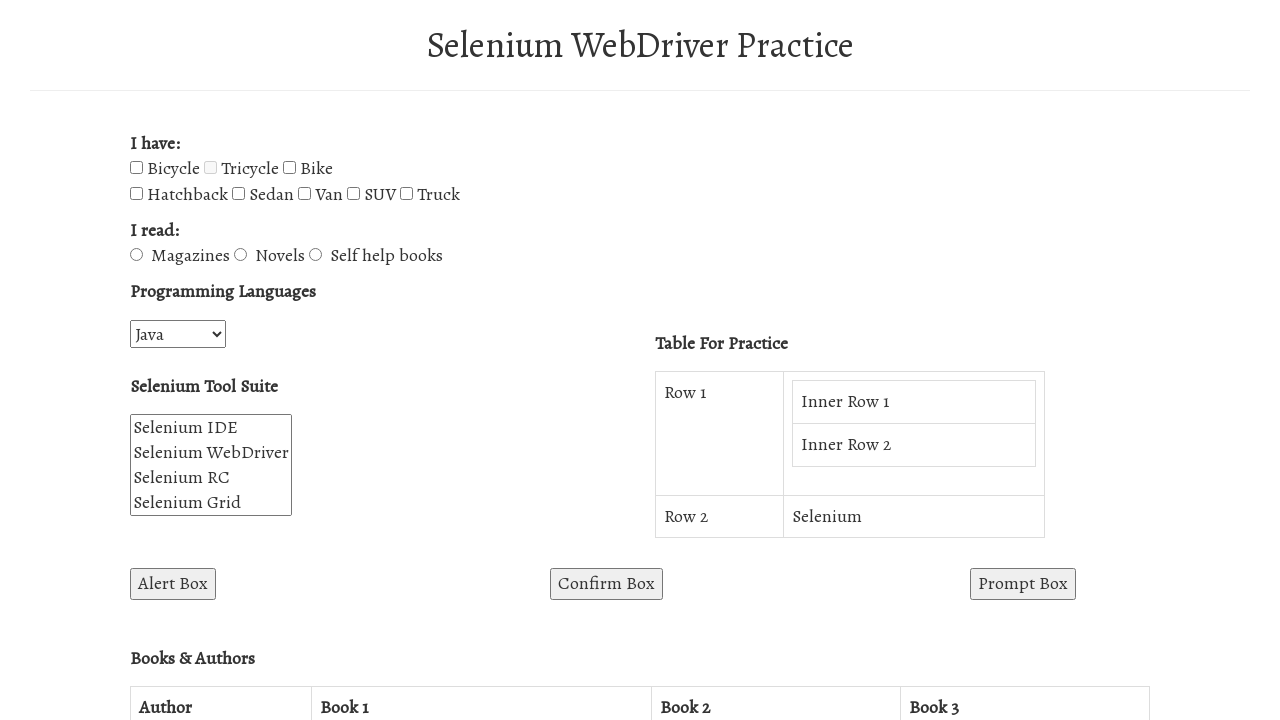

Clicked Van checkbox to toggle it at (304, 194) on input[type='checkbox'] >> nth=5
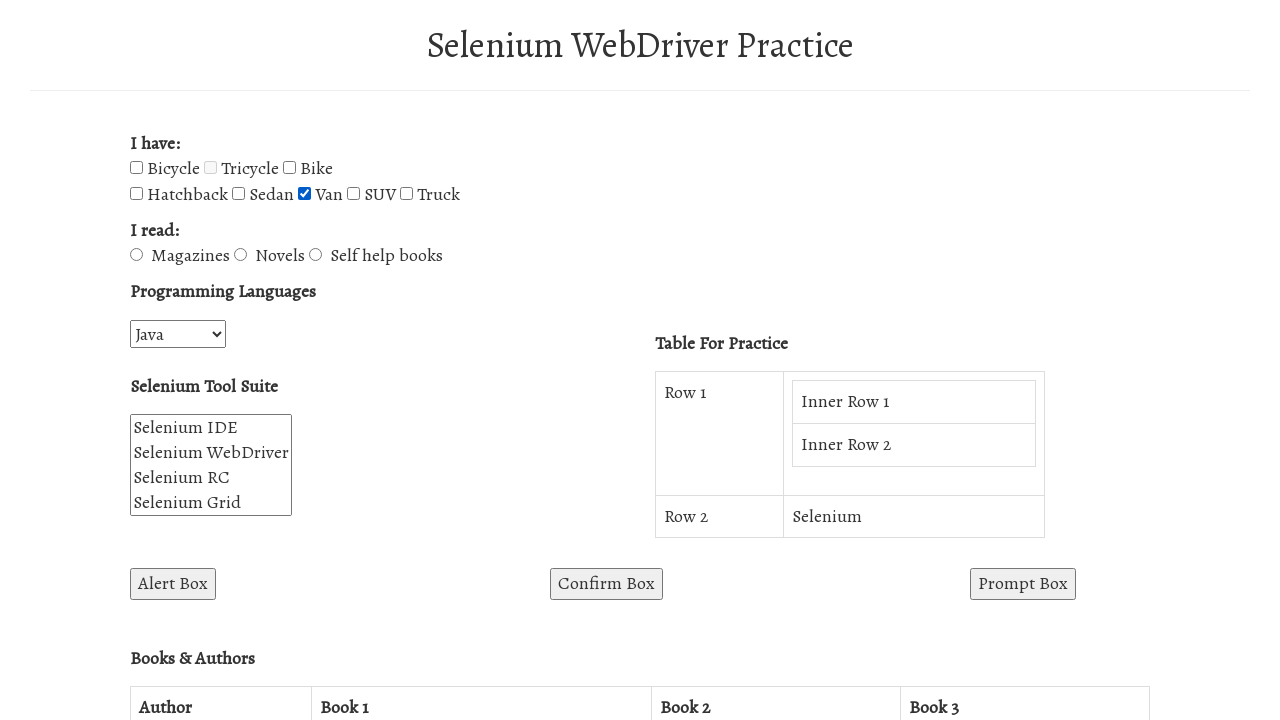

AFTER: Checked if Van is selected: True
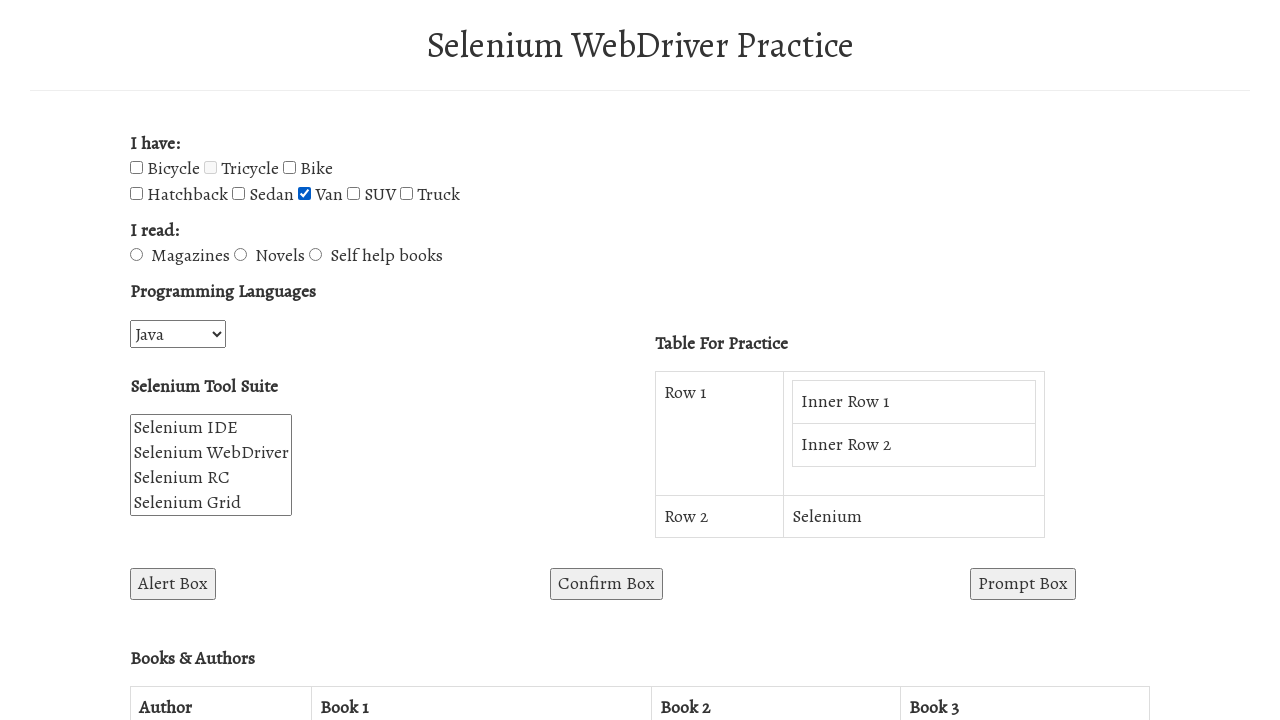

Located checkbox at index 6
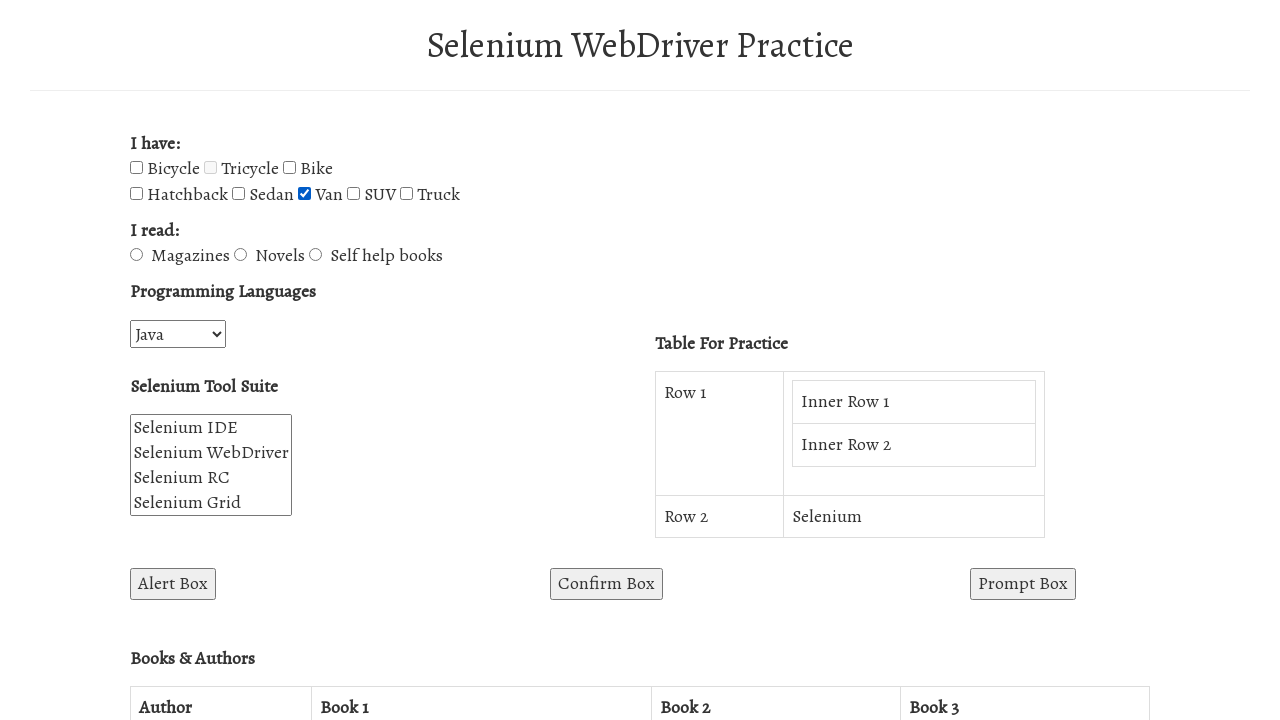

Retrieved value attribute: SUV
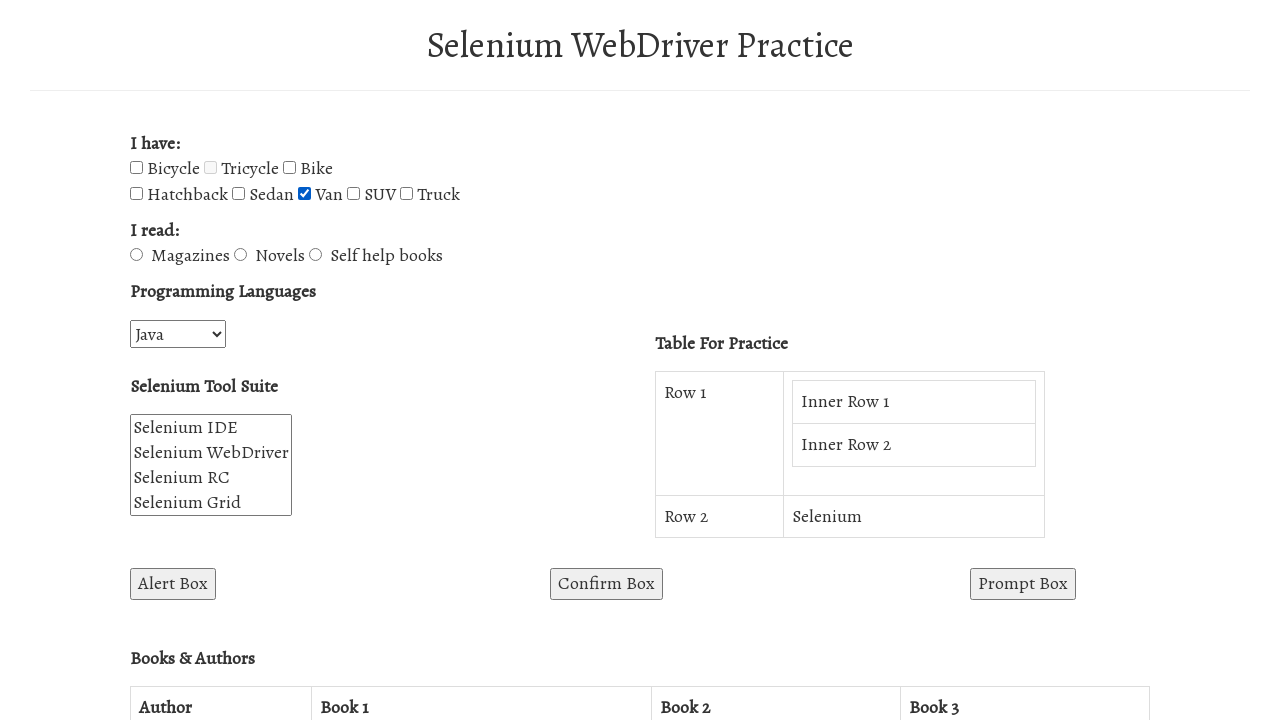

BEFORE: Checked if SUV is selected: False
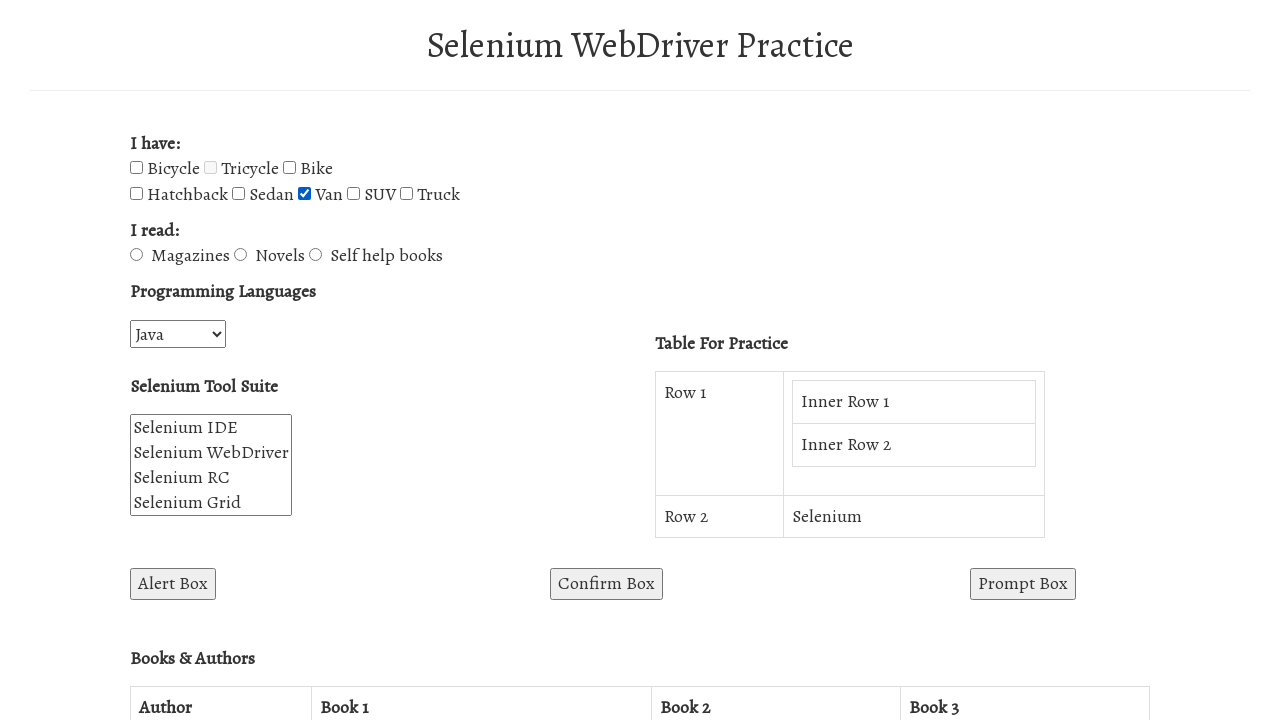

Clicked SUV checkbox to toggle it at (354, 194) on input[type='checkbox'] >> nth=6
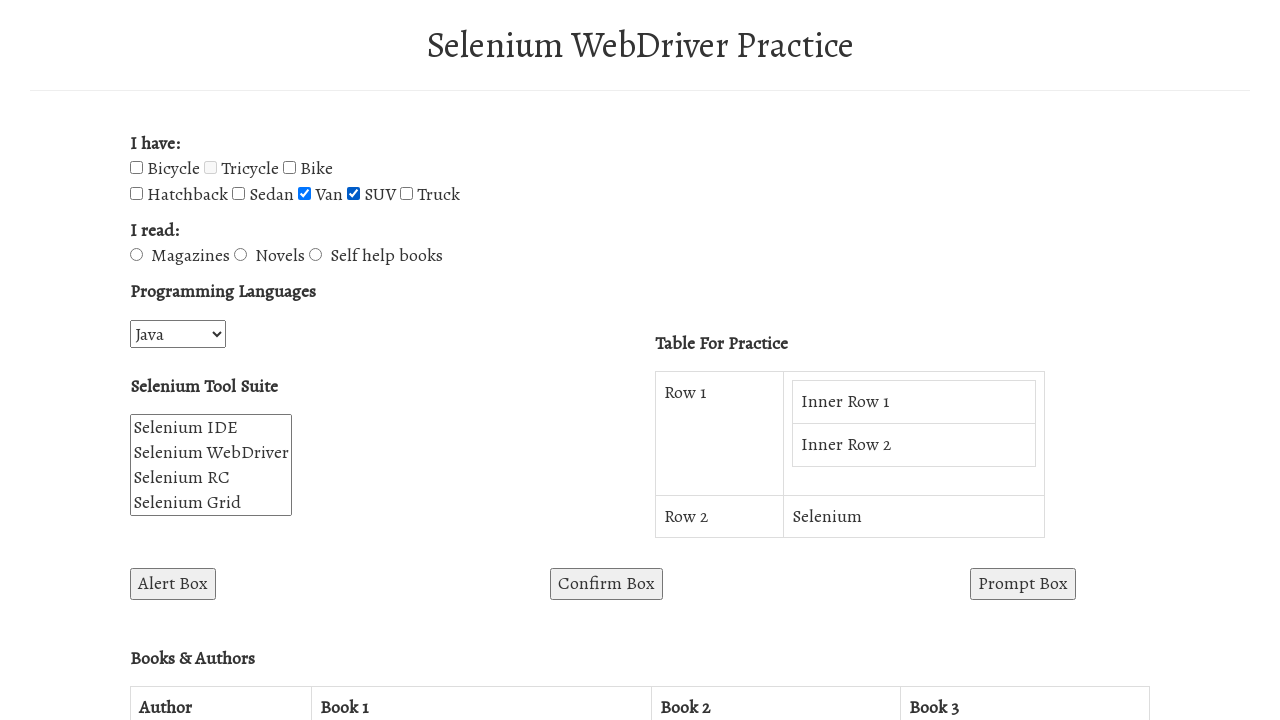

AFTER: Checked if SUV is selected: True
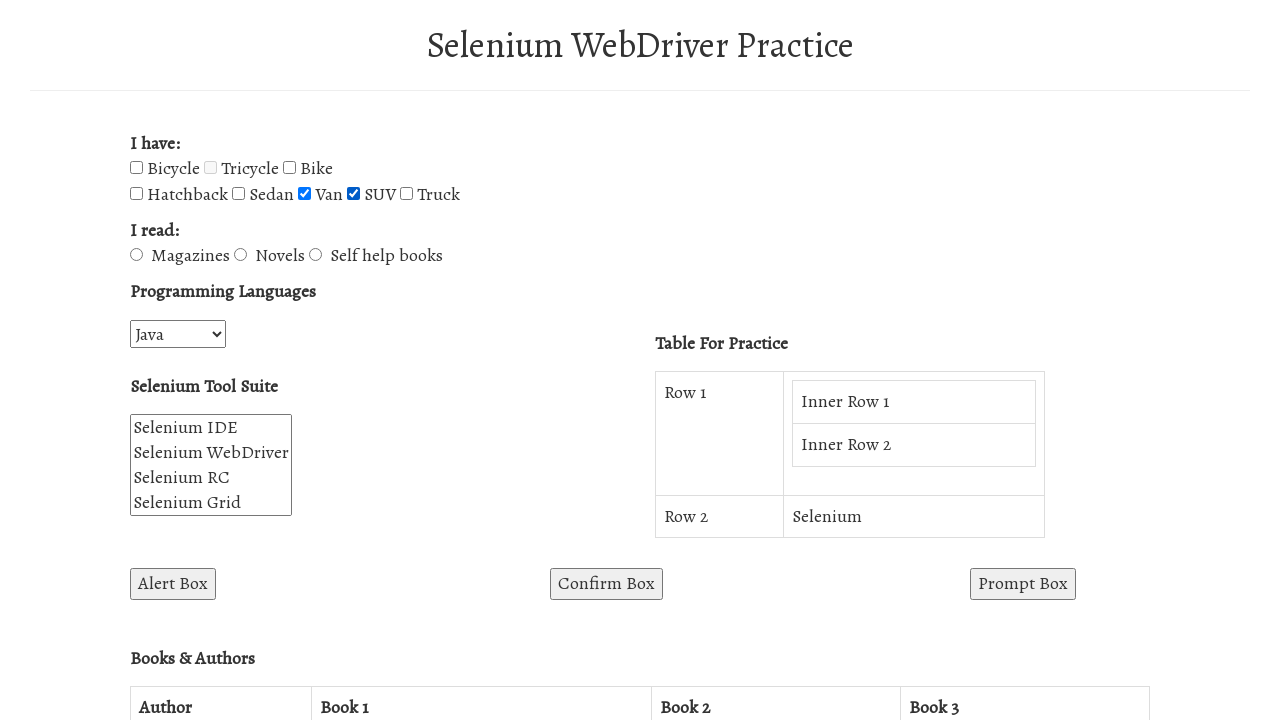

Located checkbox at index 7
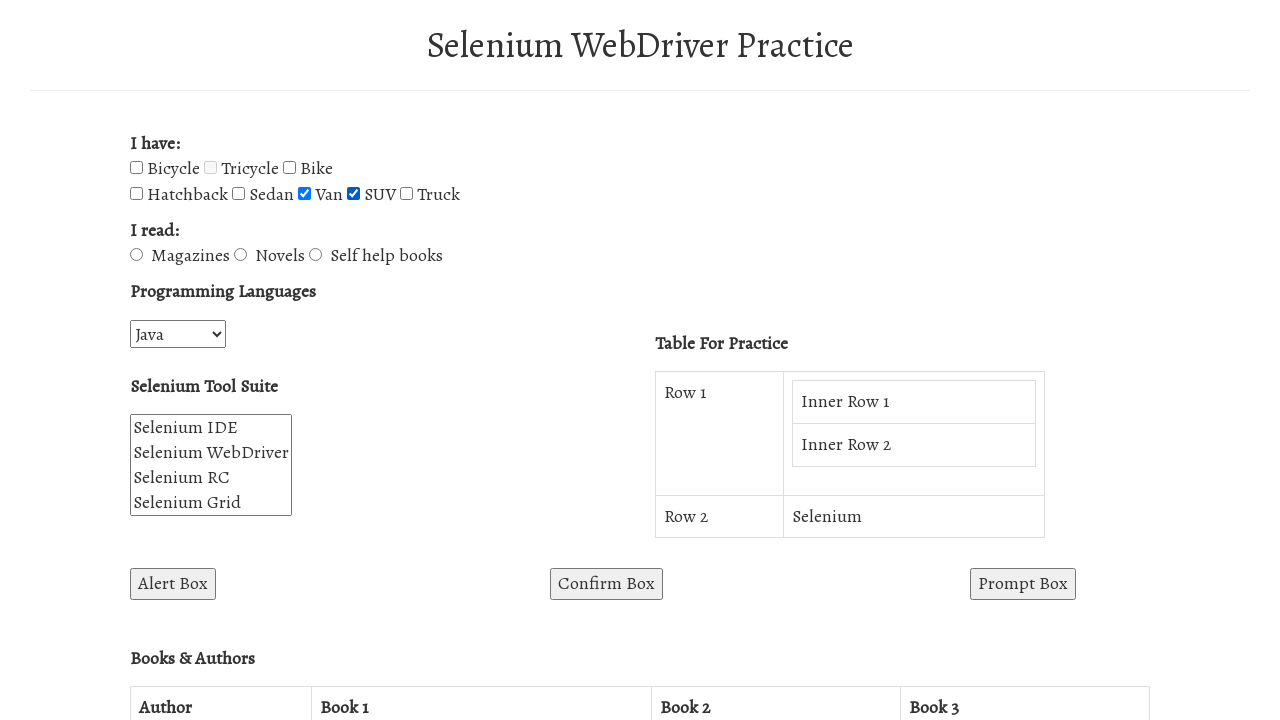

Retrieved value attribute: Truck
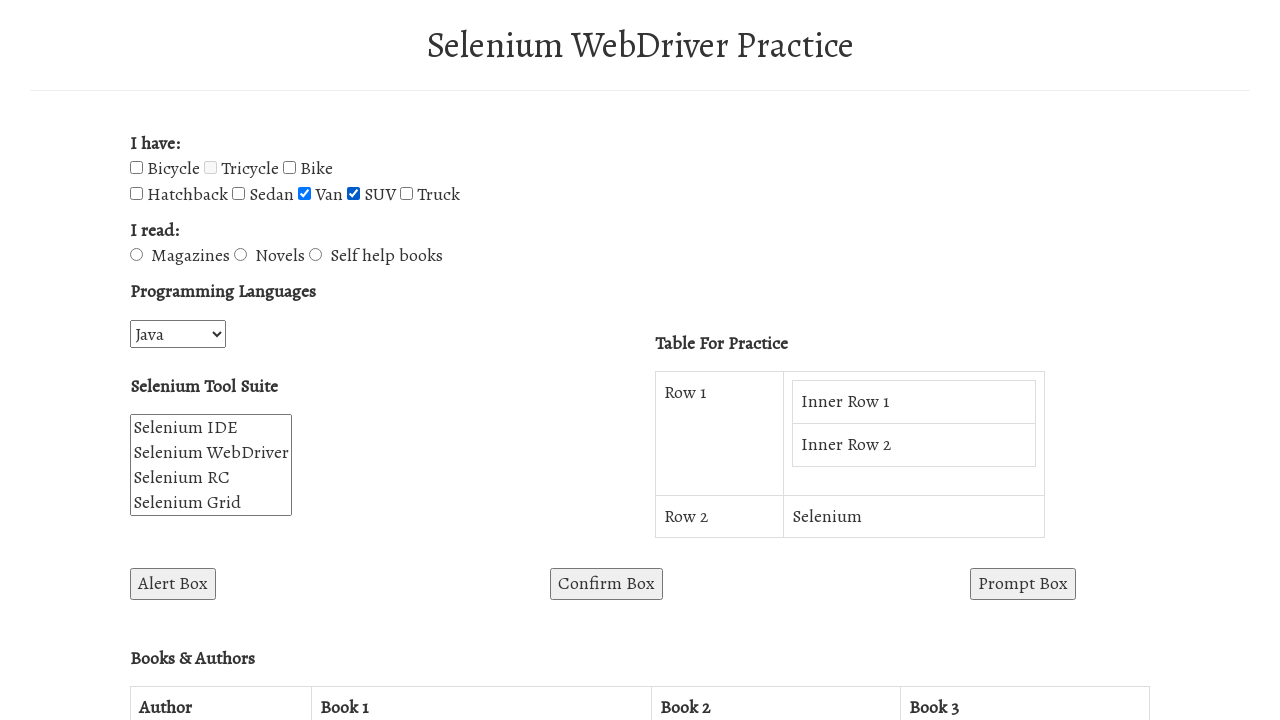

Located 'Sedan' checkbox element
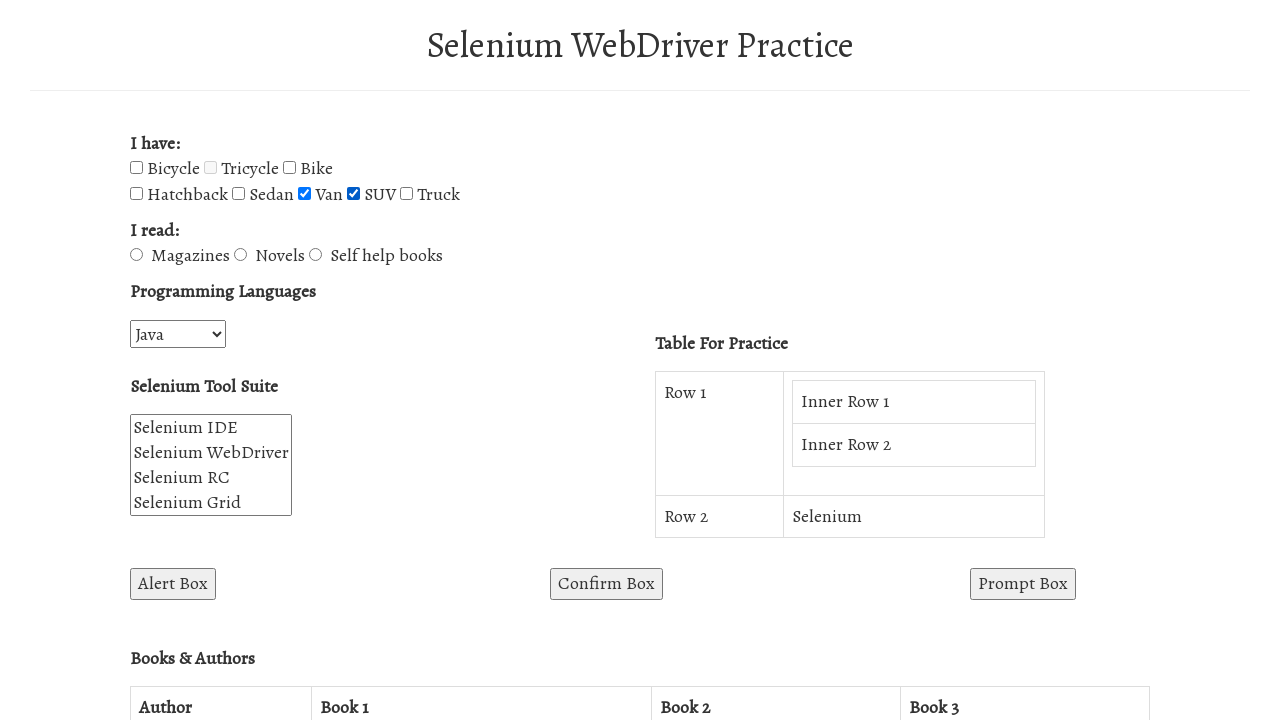

Clicked Sedan checkbox (toggle iteration 1) at (238, 194) on input[name='vehicle5']
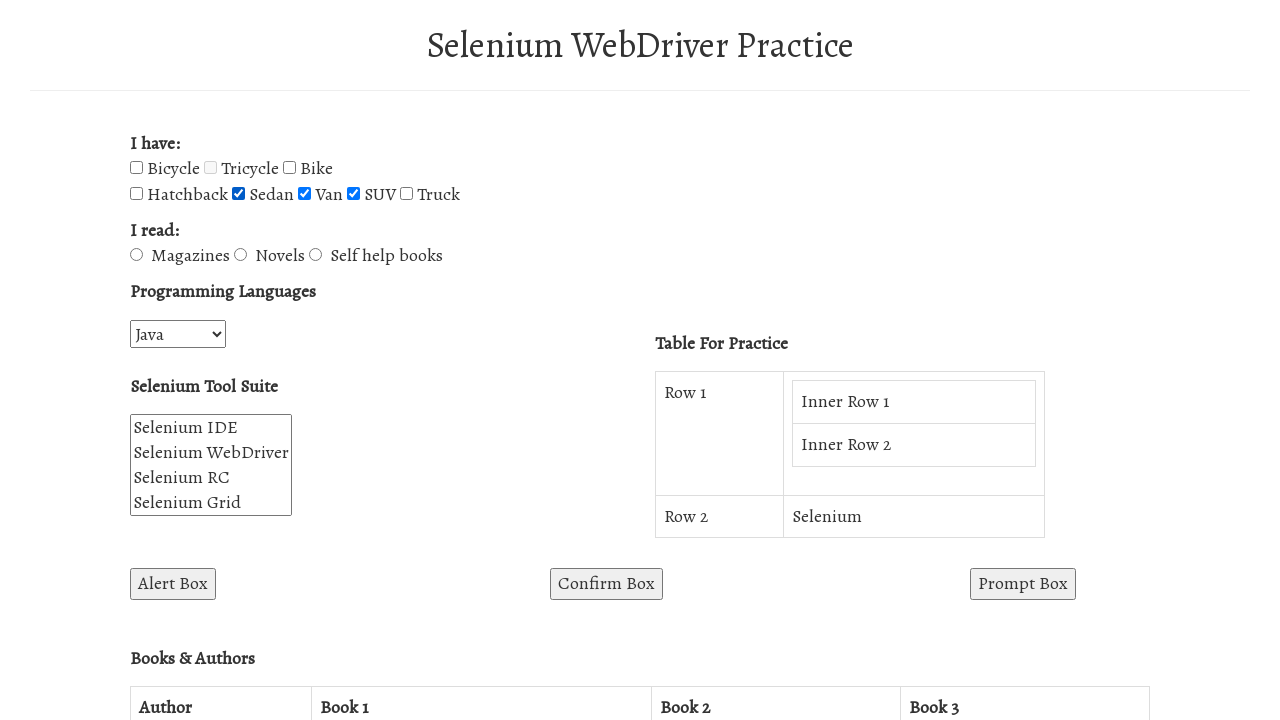

Checked Sedan checkbox selection status: True
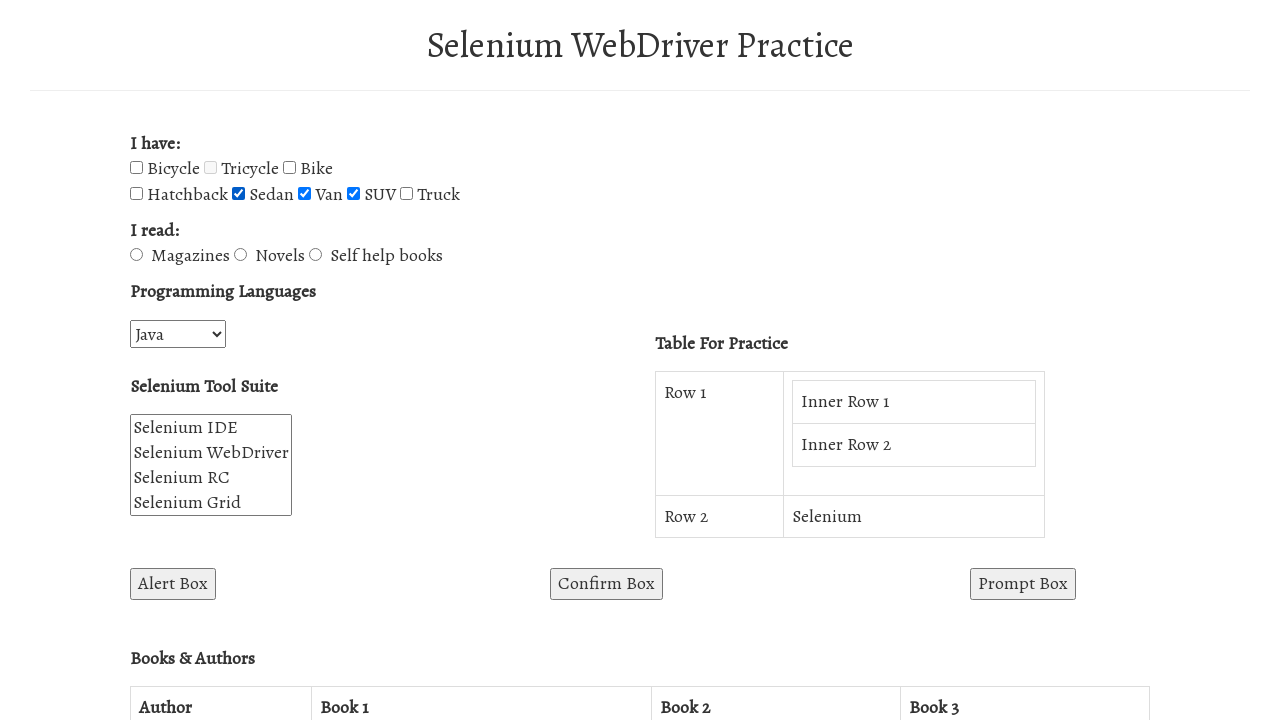

Clicked Sedan checkbox (toggle iteration 2) at (238, 194) on input[name='vehicle5']
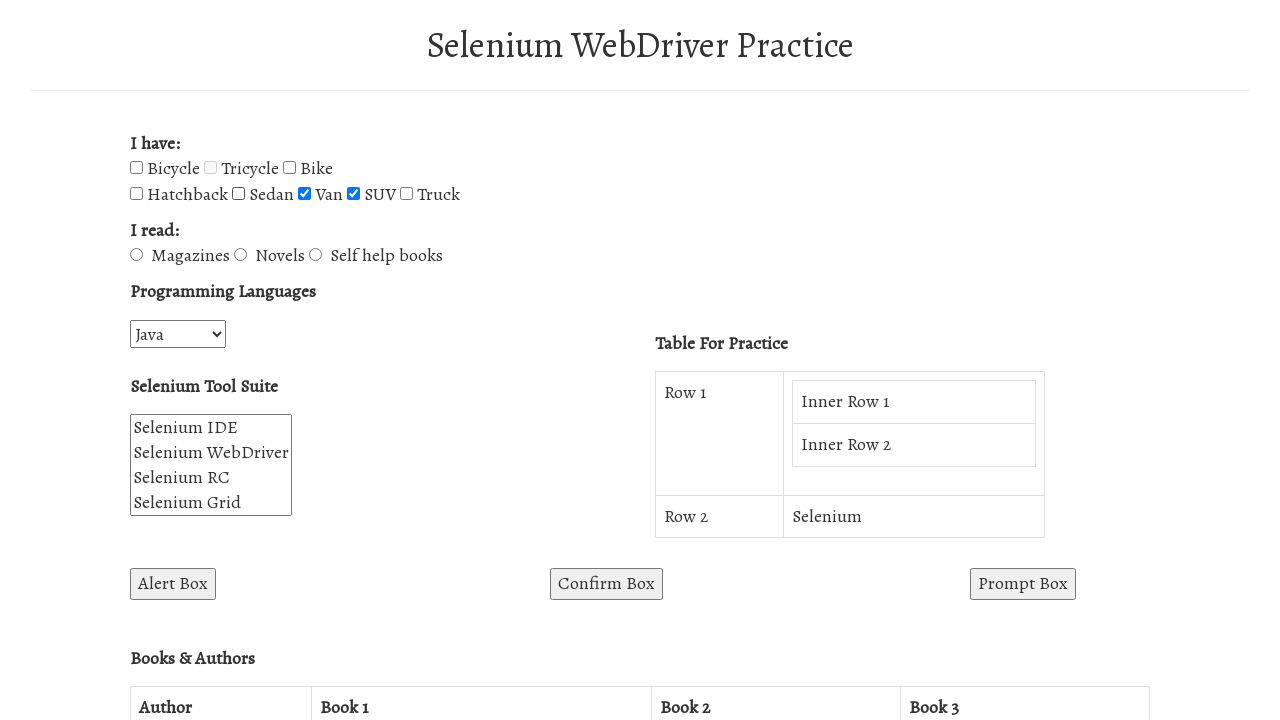

Checked Sedan checkbox selection status: False
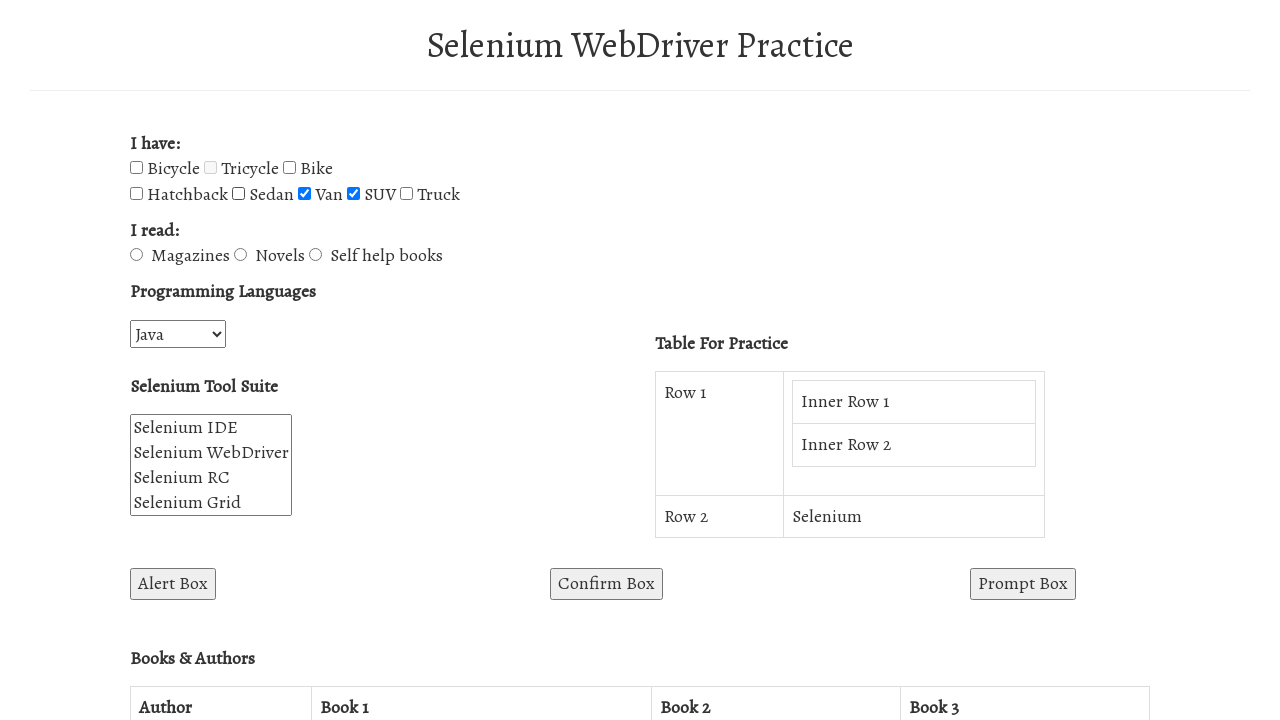

Located 'Magazines' radio button element
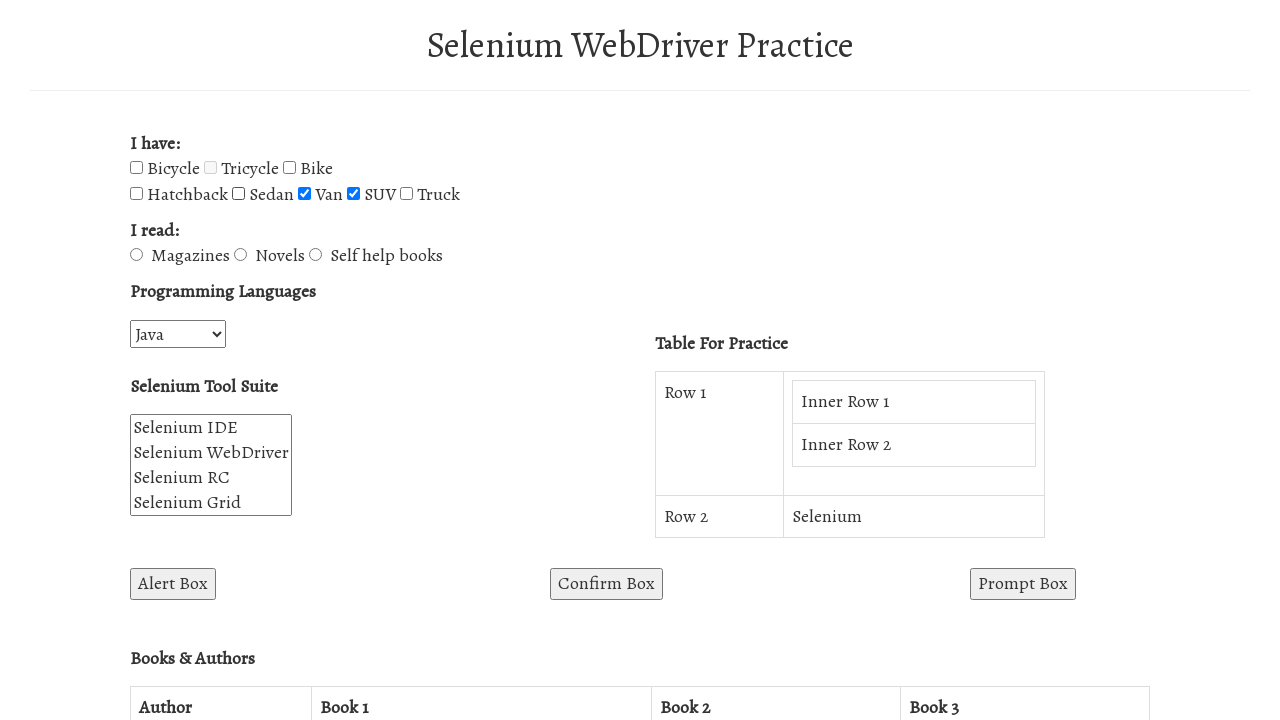

Magazines radio button is not selected by default
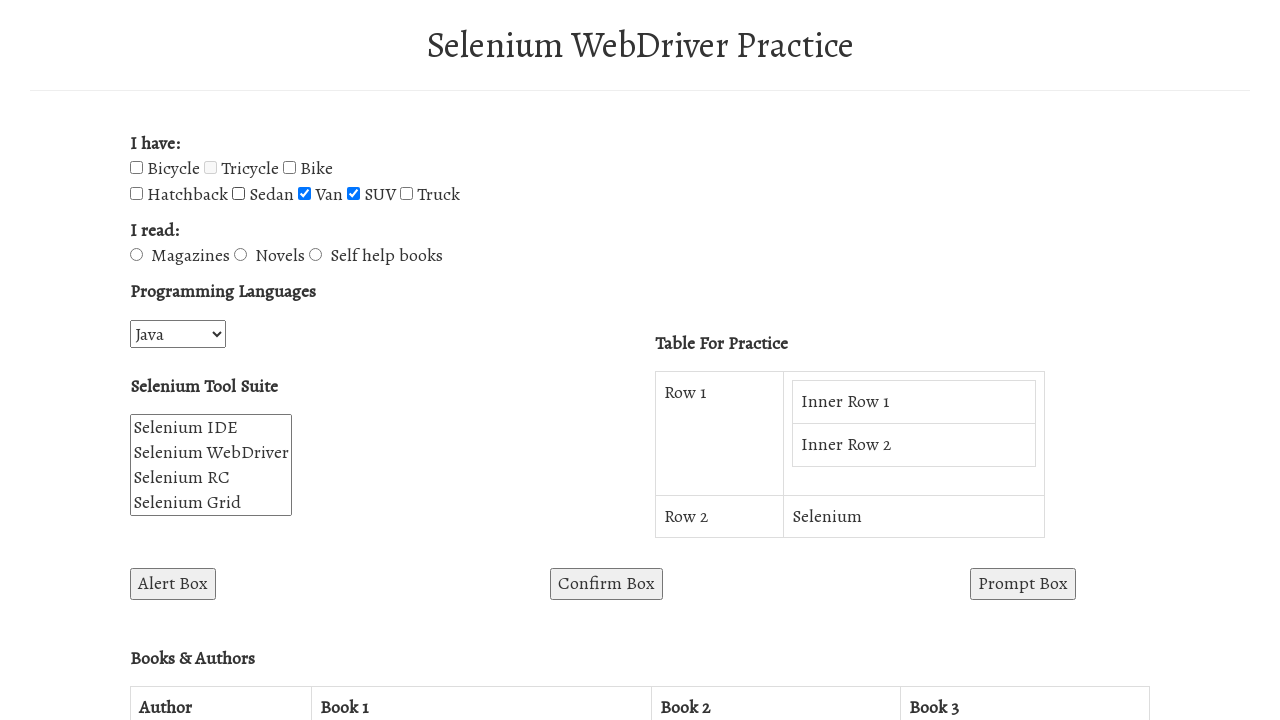

Clicked Magazines radio button to select it at (136, 255) on input[value='Magazines']
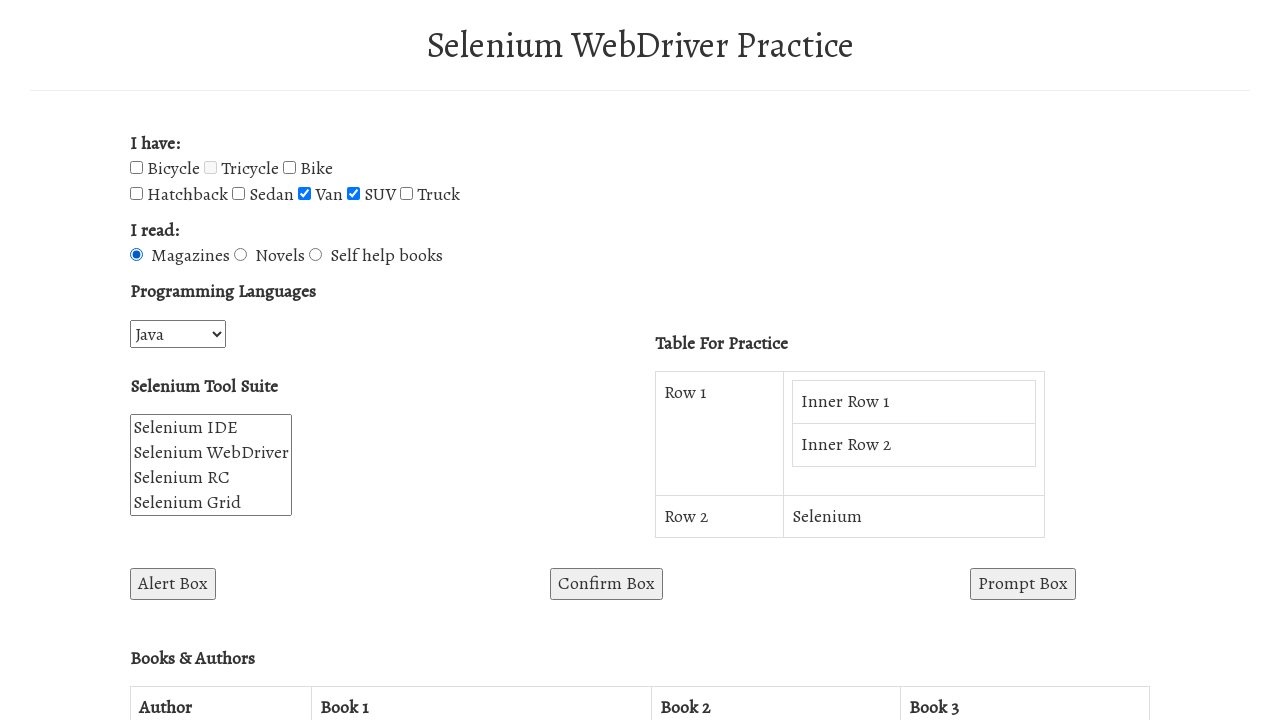

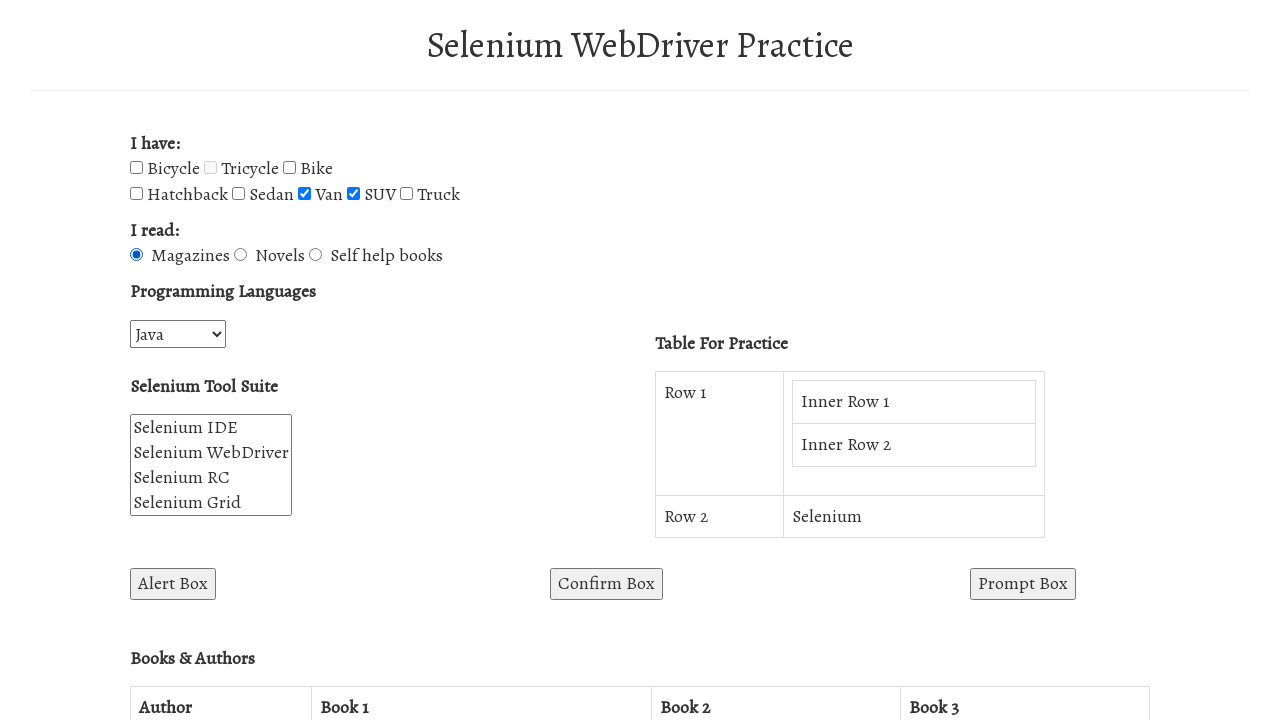